Tests drag and drop functionality by dragging element A and dropping it onto element B

Starting URL: https://the-internet.herokuapp.com/drag_and_drop

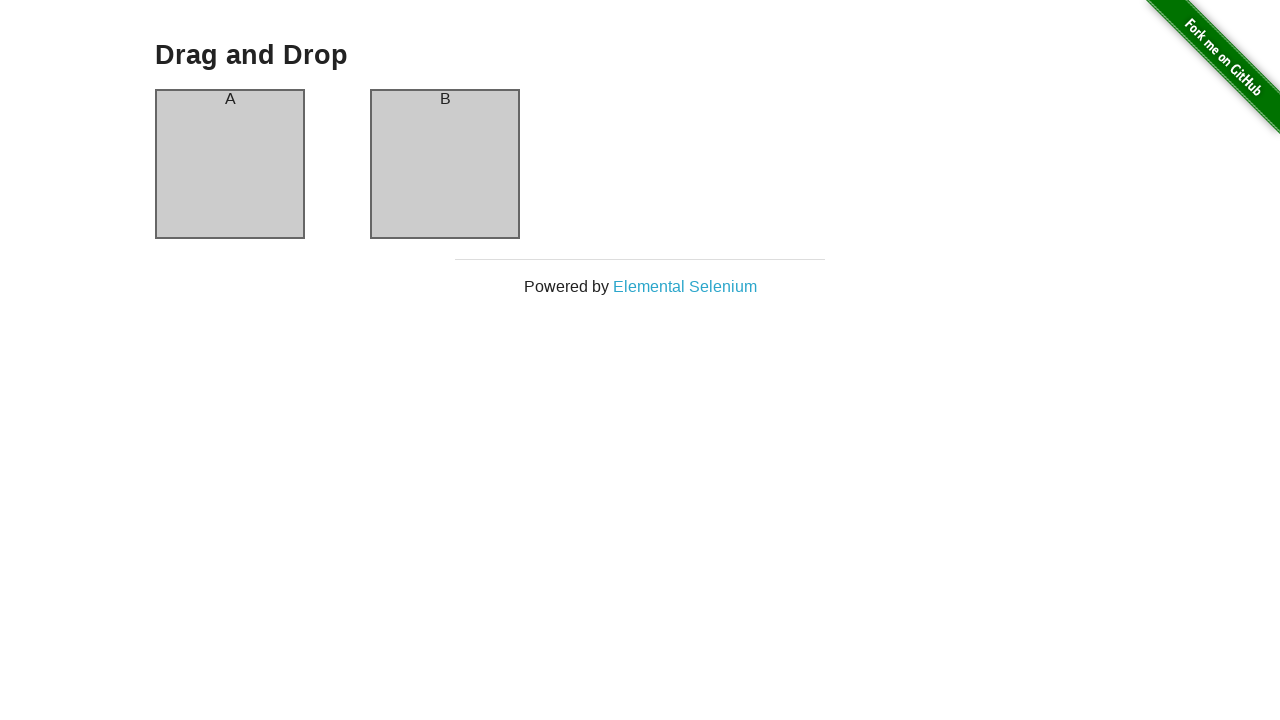

Located element A (draggable source element)
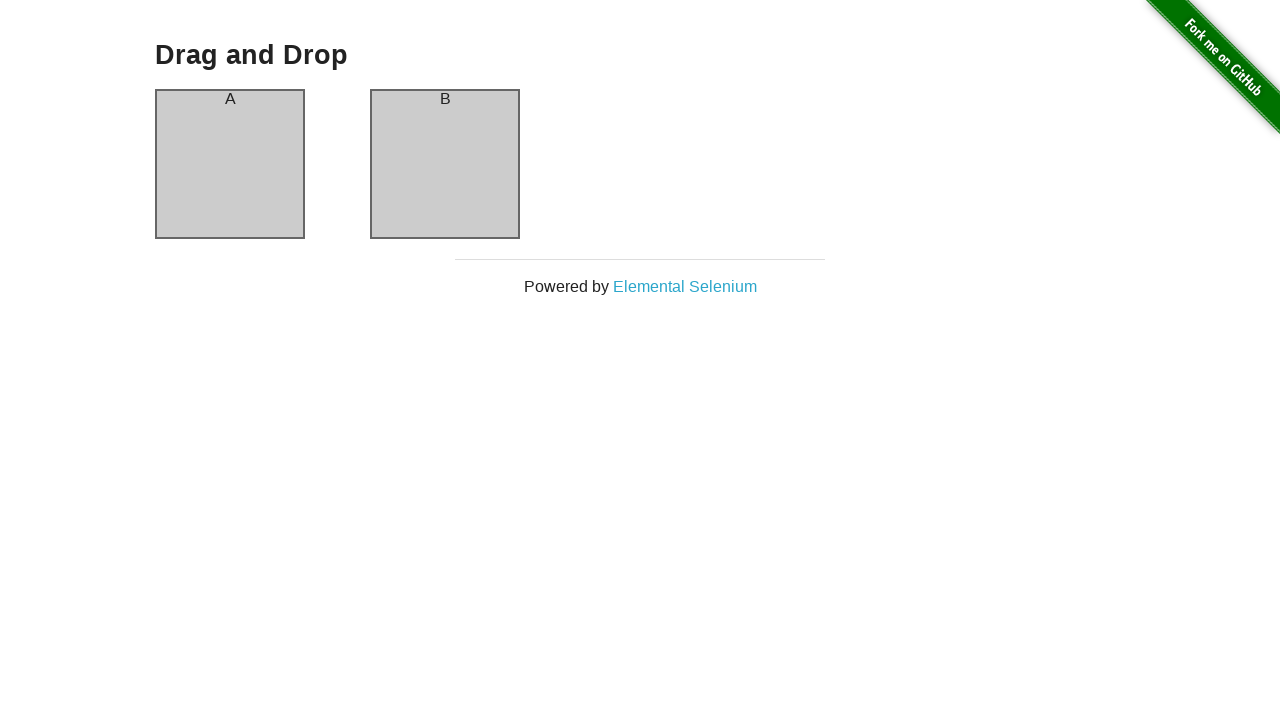

Located element B (drop target element)
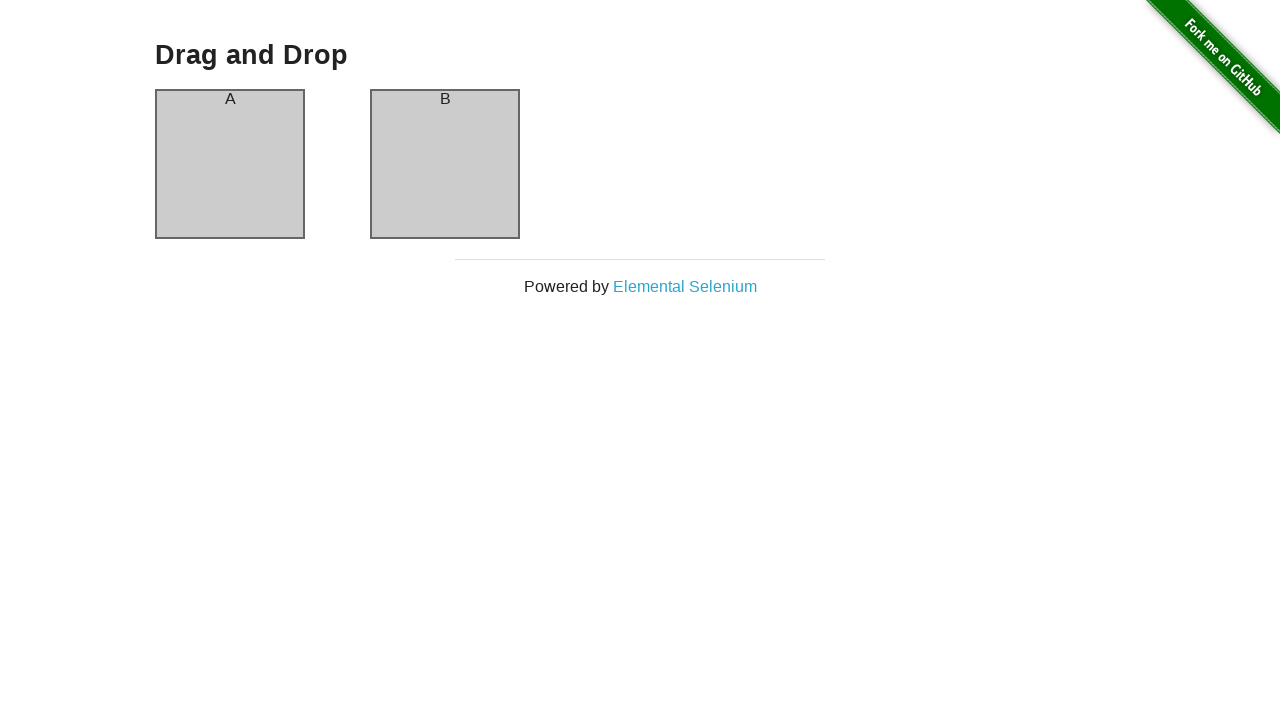

Dragged element A and dropped it onto element B at (445, 164)
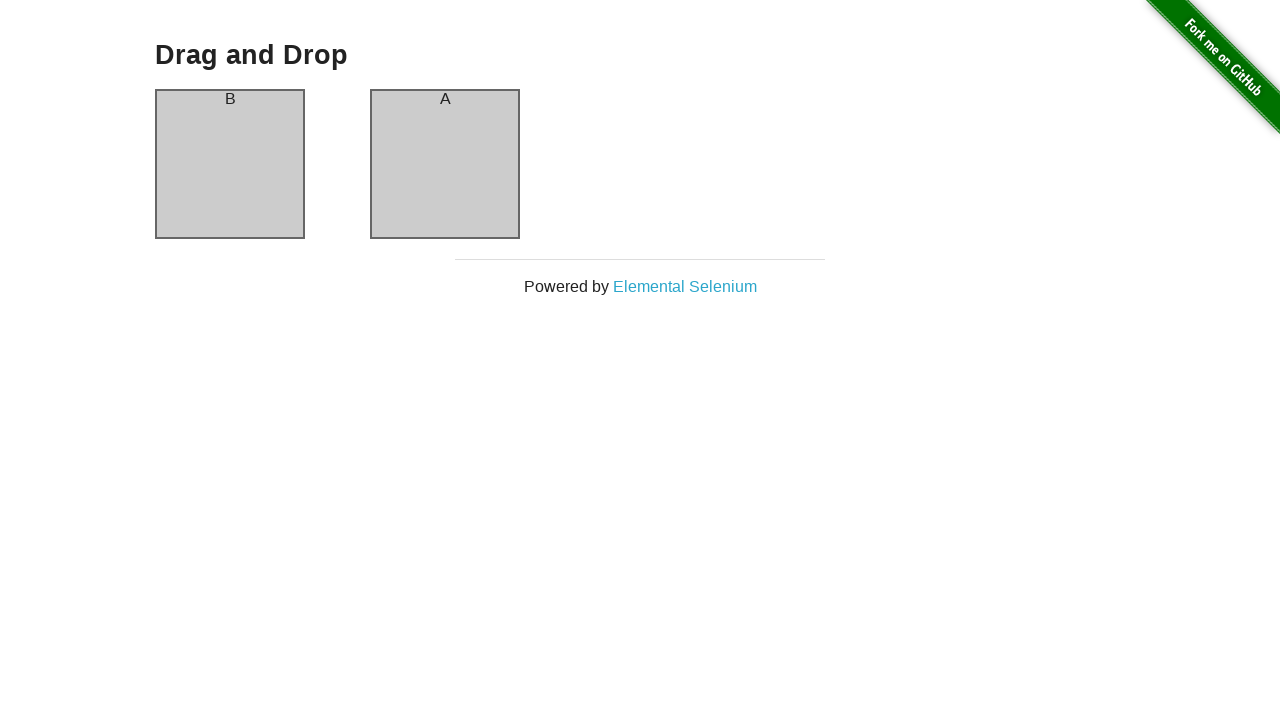

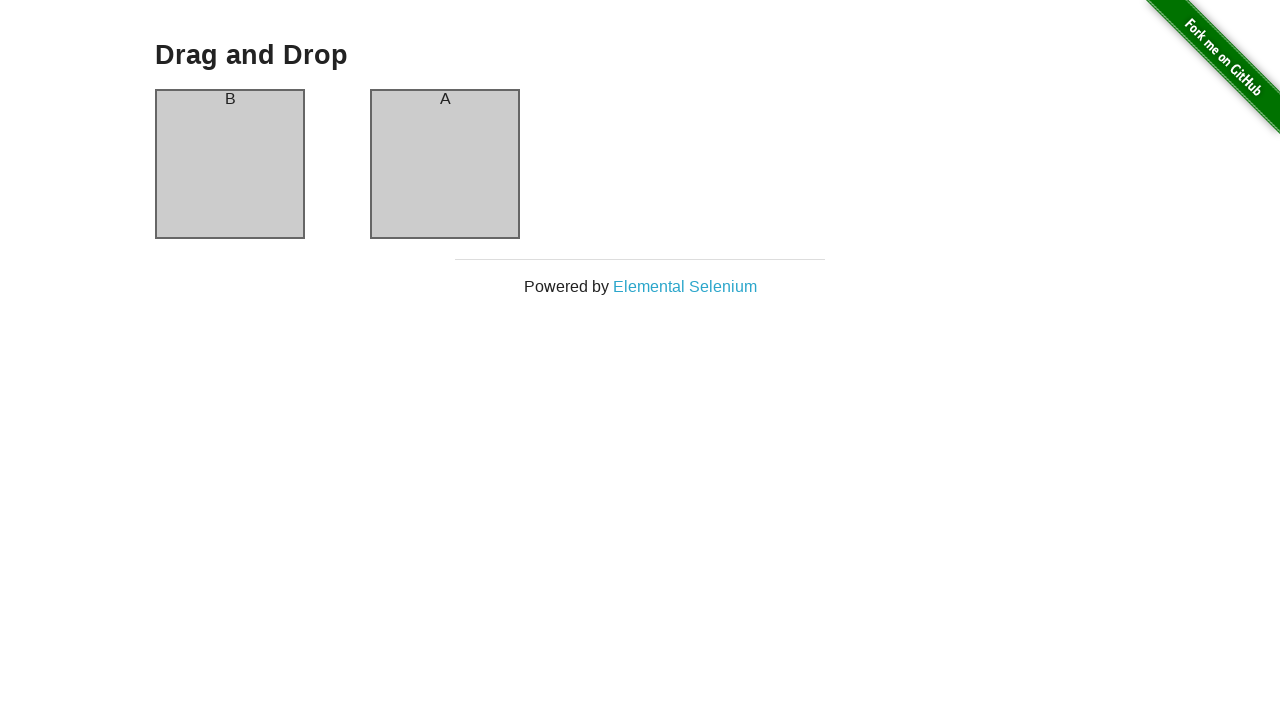